Navigates to an automation practice page and interacts with a static table, verifying the table structure (rows and columns) and checking for specific table cell content.

Starting URL: https://rahulshettyacademy.com/AutomationPractice/

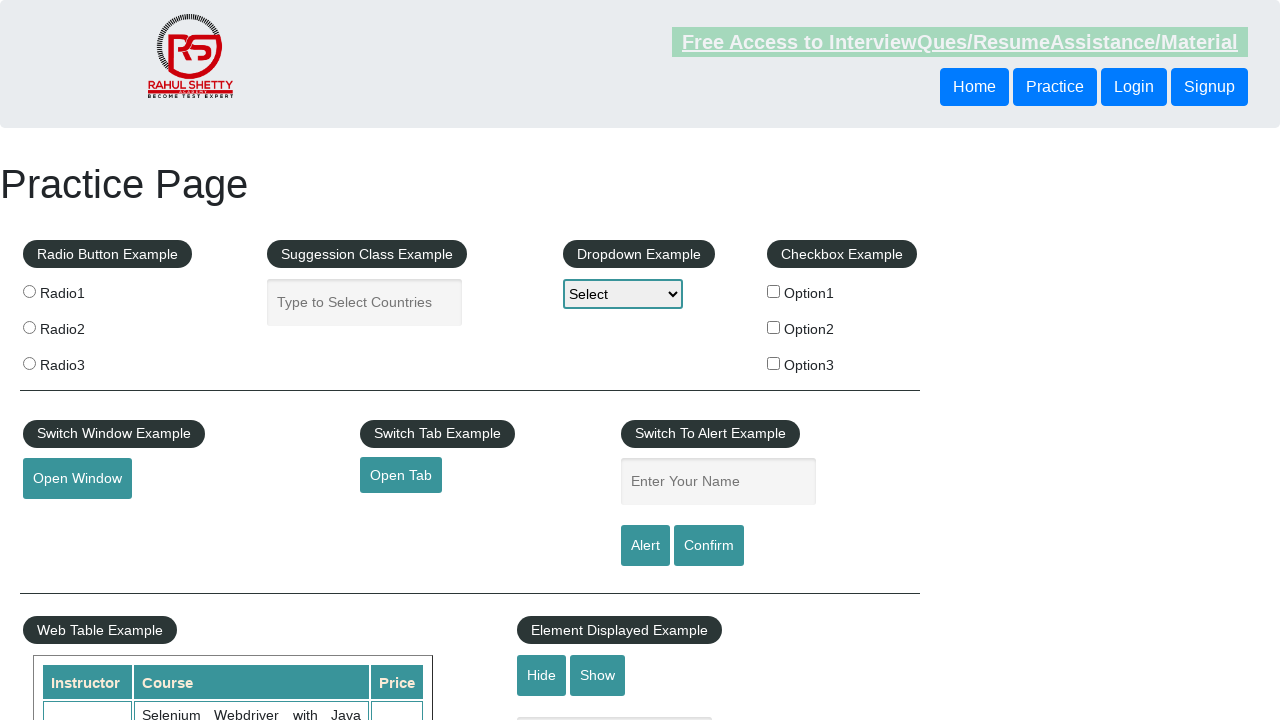

Waited for static table to be visible
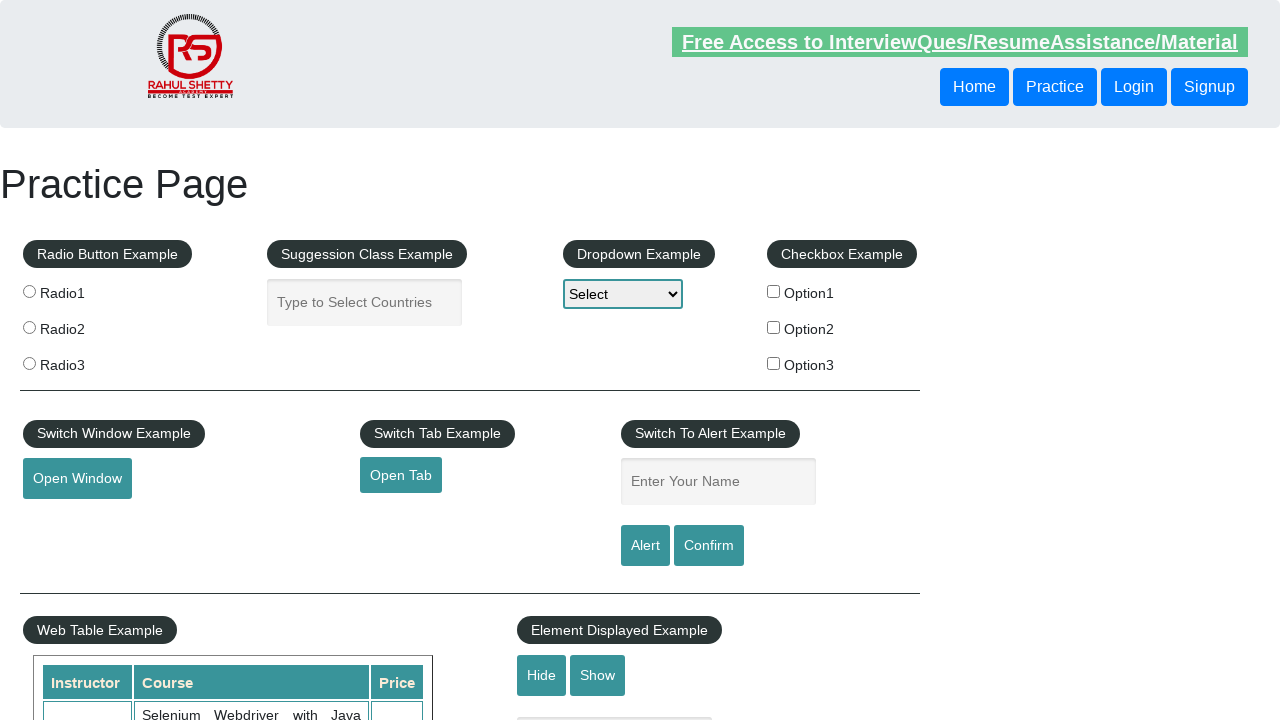

Verified table rows exist in the static table
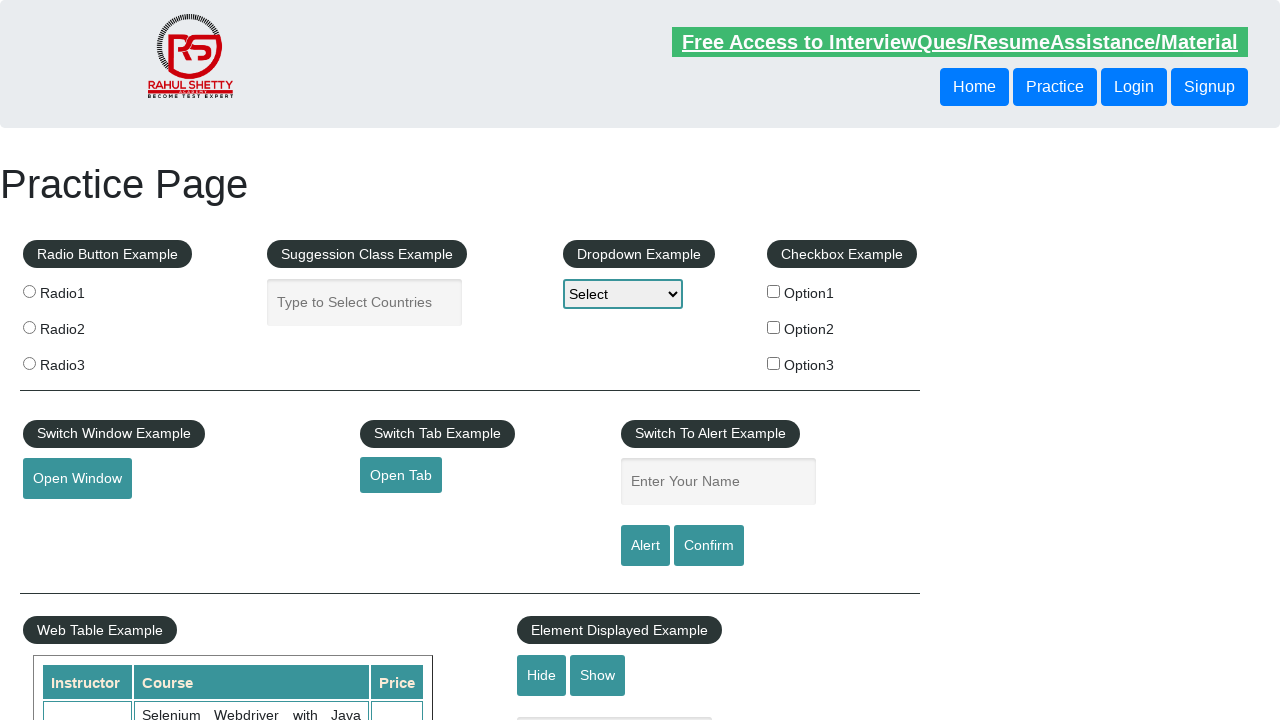

Verified table header columns exist
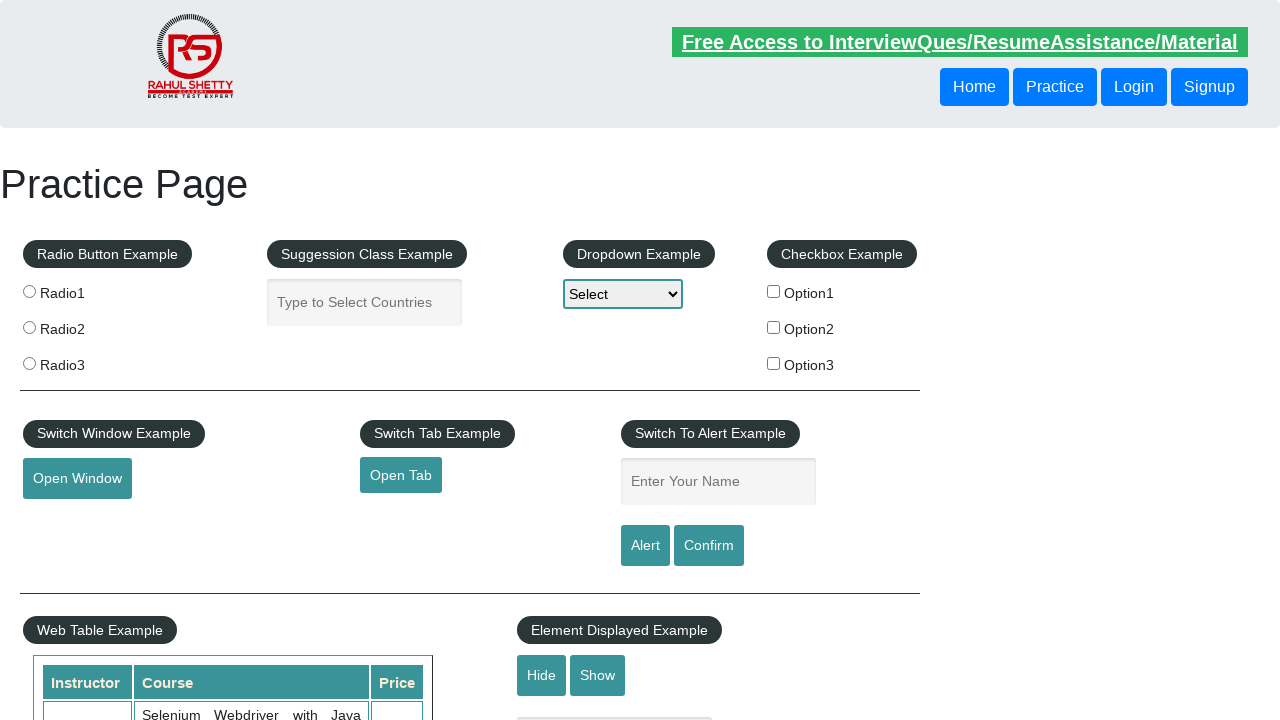

Located table cell containing 'Chennai' in location column
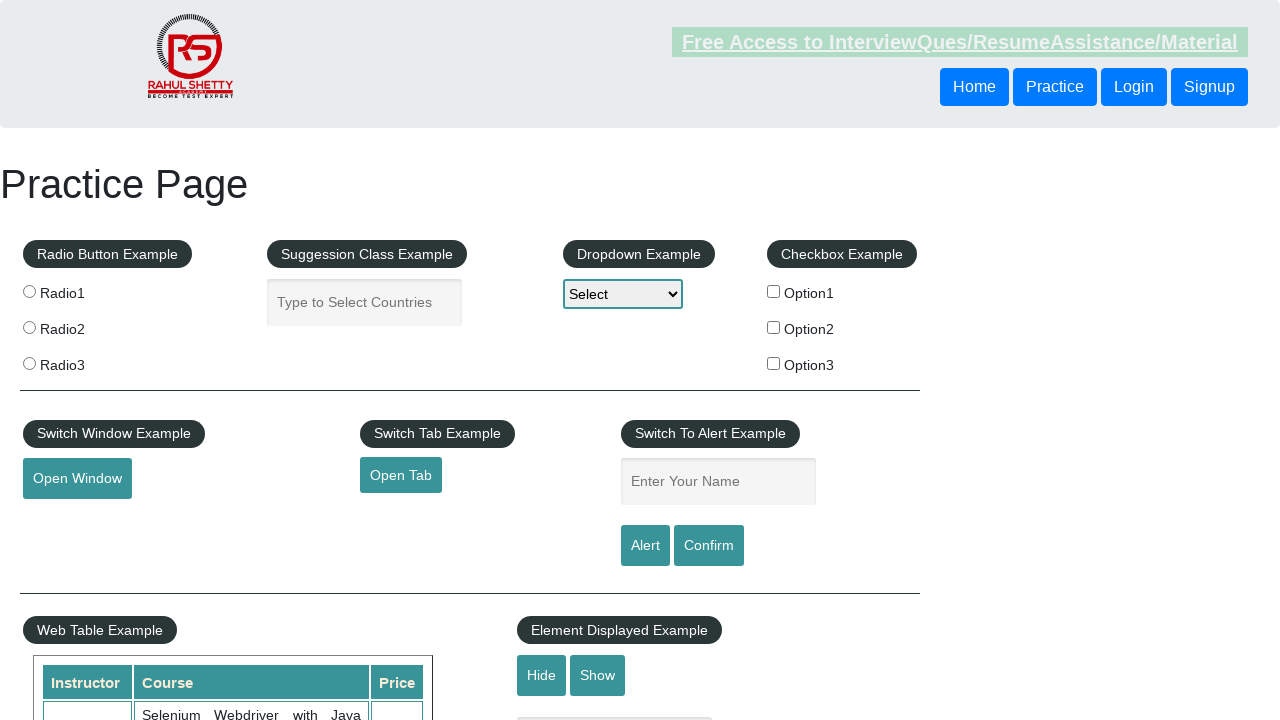

Clicked on table cell in first data row to verify interactivity at (565, 361) on xpath=//div[@class='tableFixHead']//tr[2]//td[1]
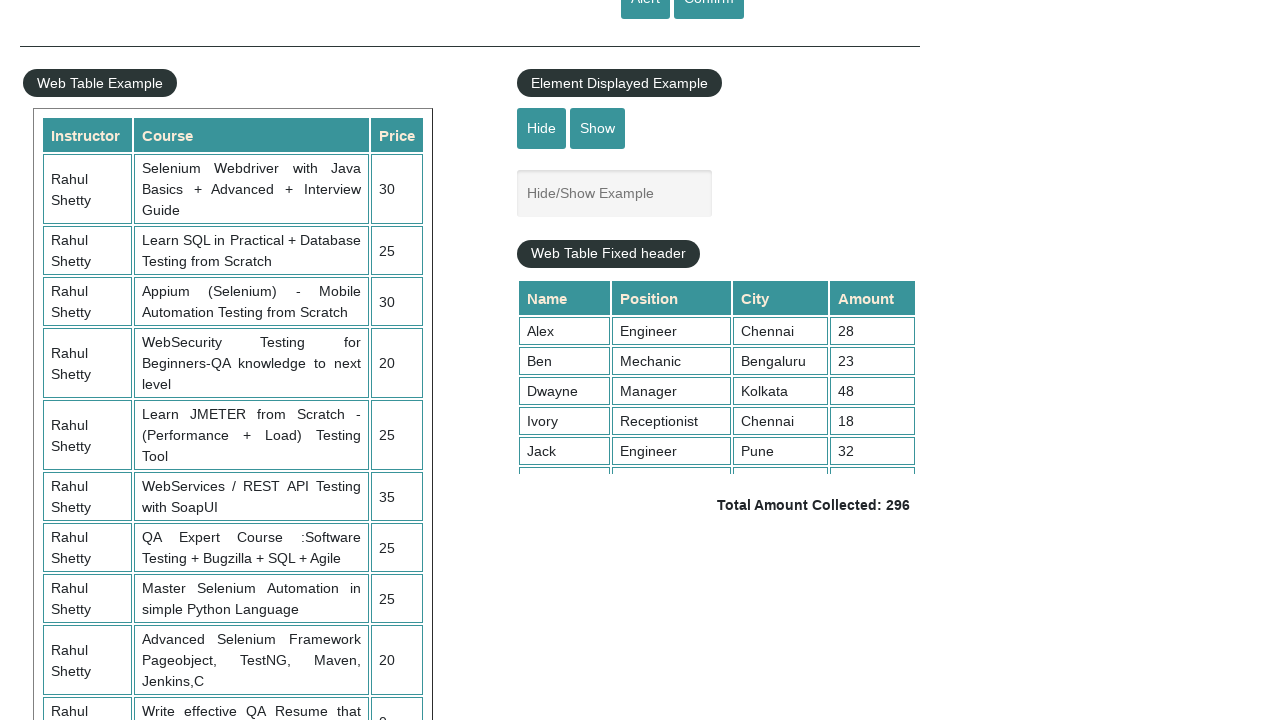

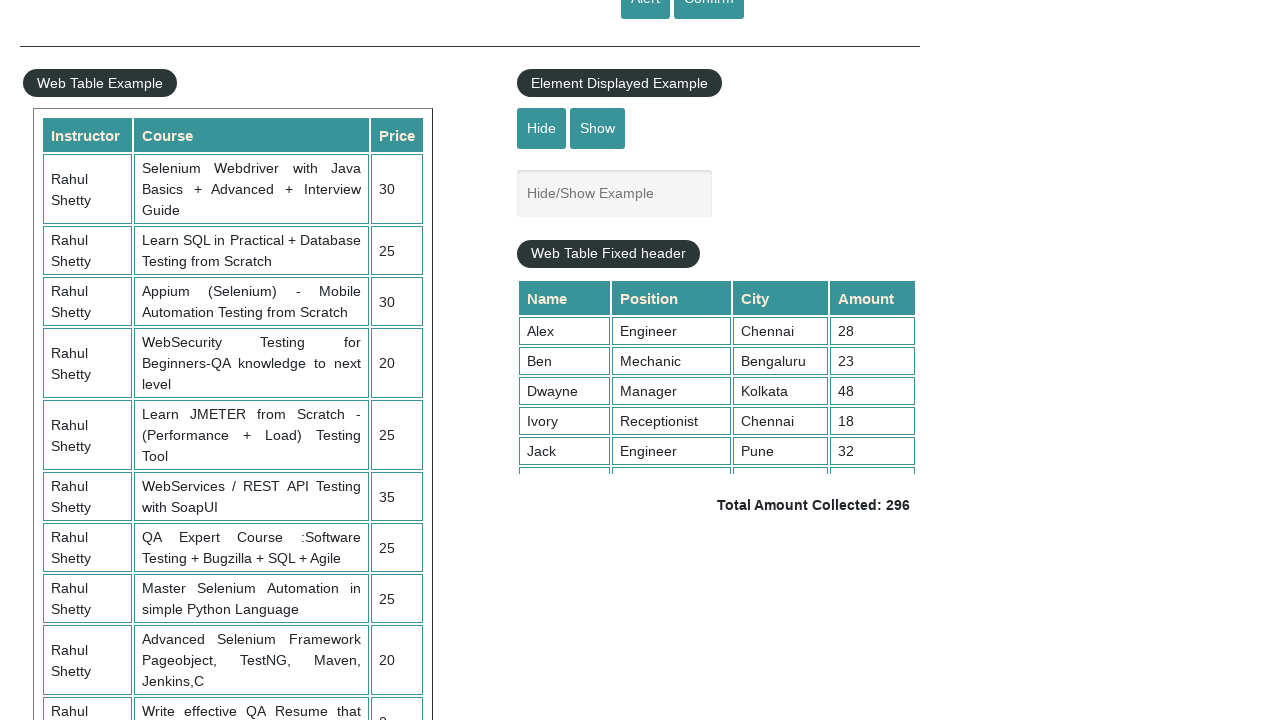